Tests dropdown selection functionality using different selection methods: by index, by label text, and by value attribute

Starting URL: https://www.techglobal-training.com/frontend

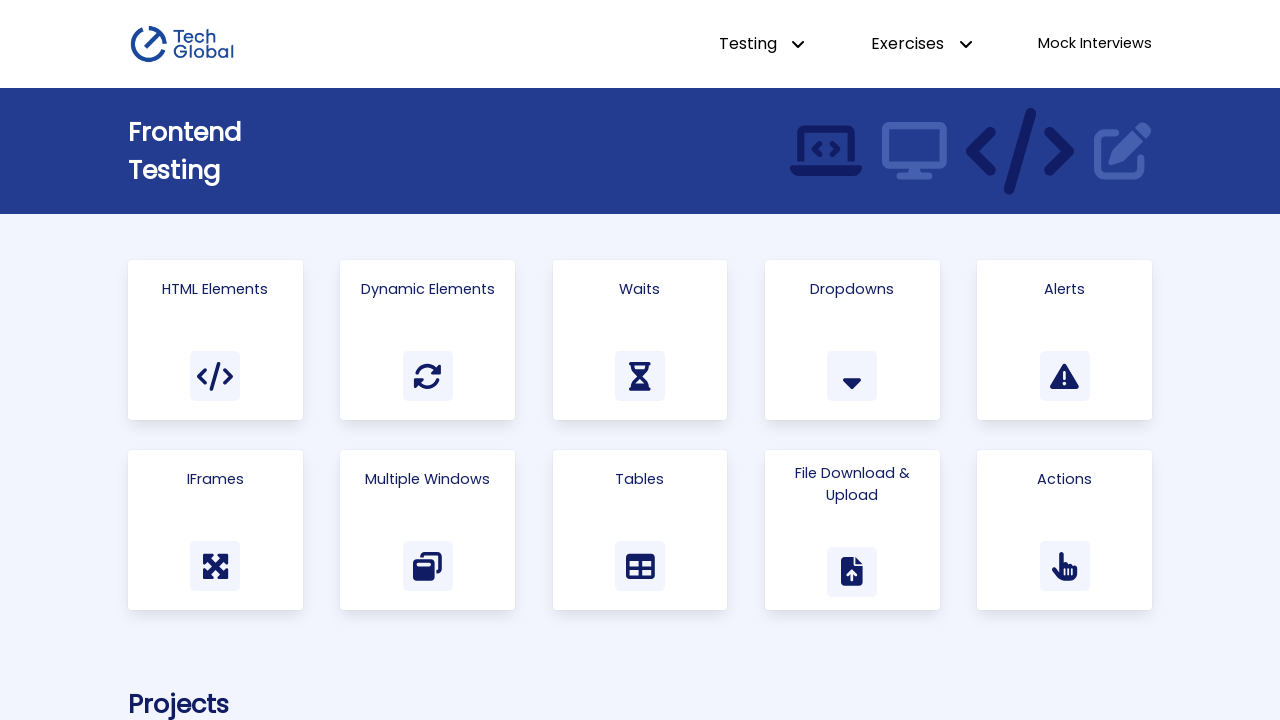

Clicked on Html Elements link to navigate to the page at (215, 289) on text=Html Elements
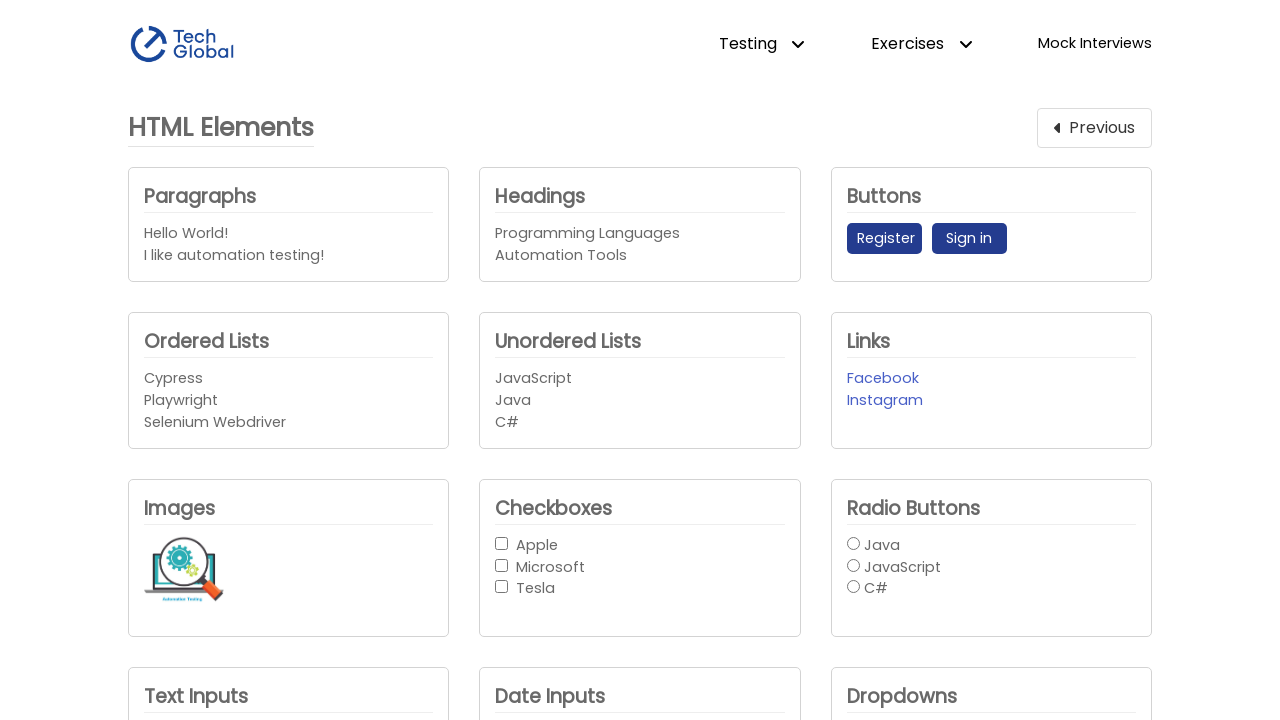

Selected dropdown option by index 2 on #company_dropdown1
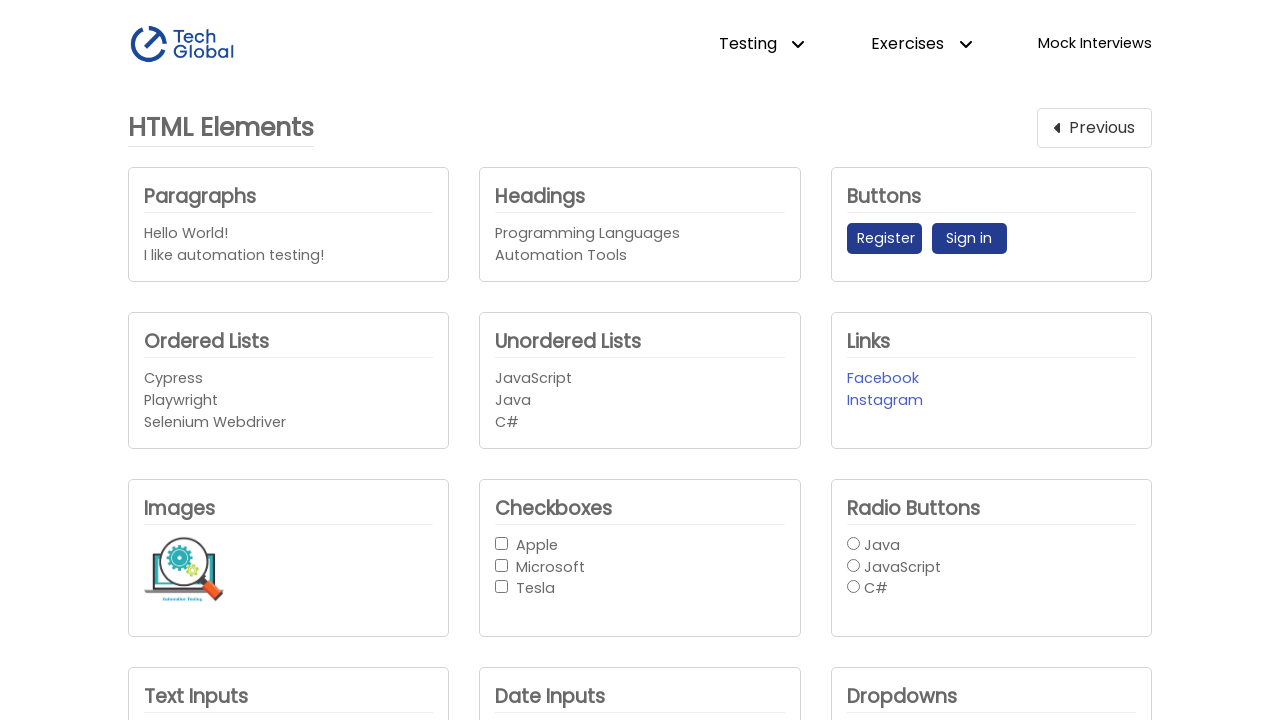

Selected dropdown option by label text 'Apple' on #company_dropdown1
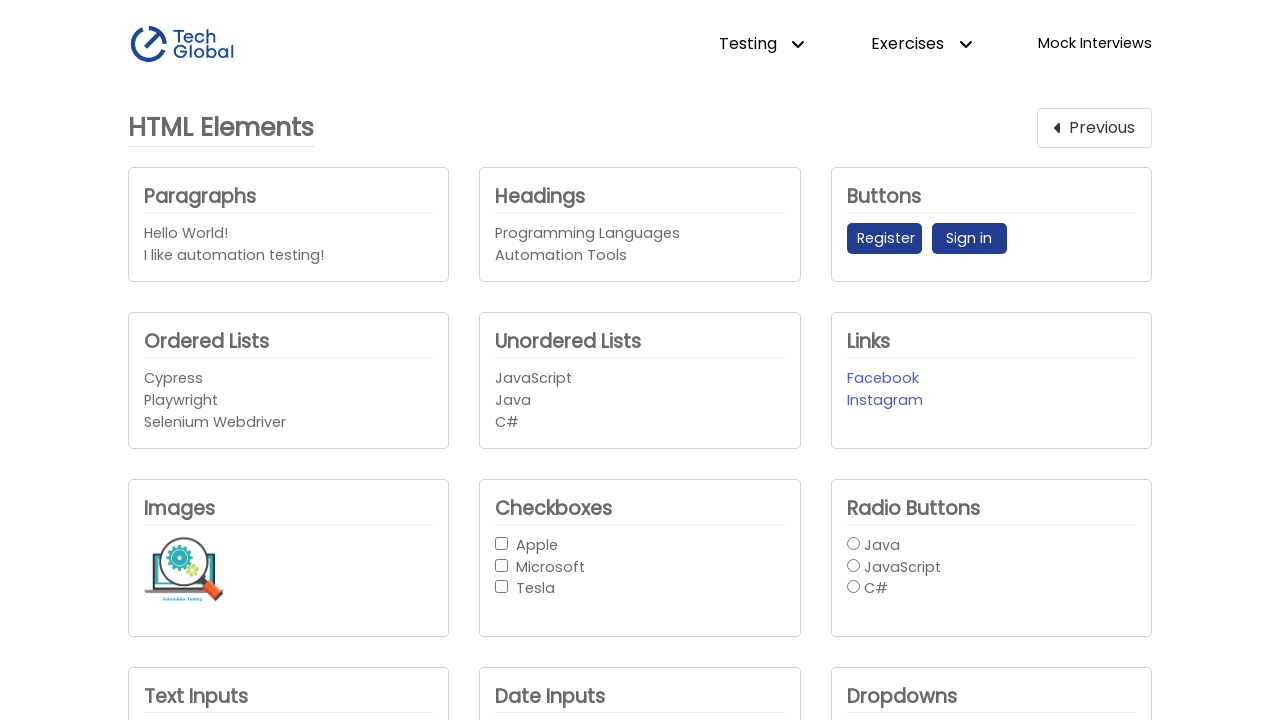

Selected dropdown option by value attribute 'Tesla' on #company_dropdown1
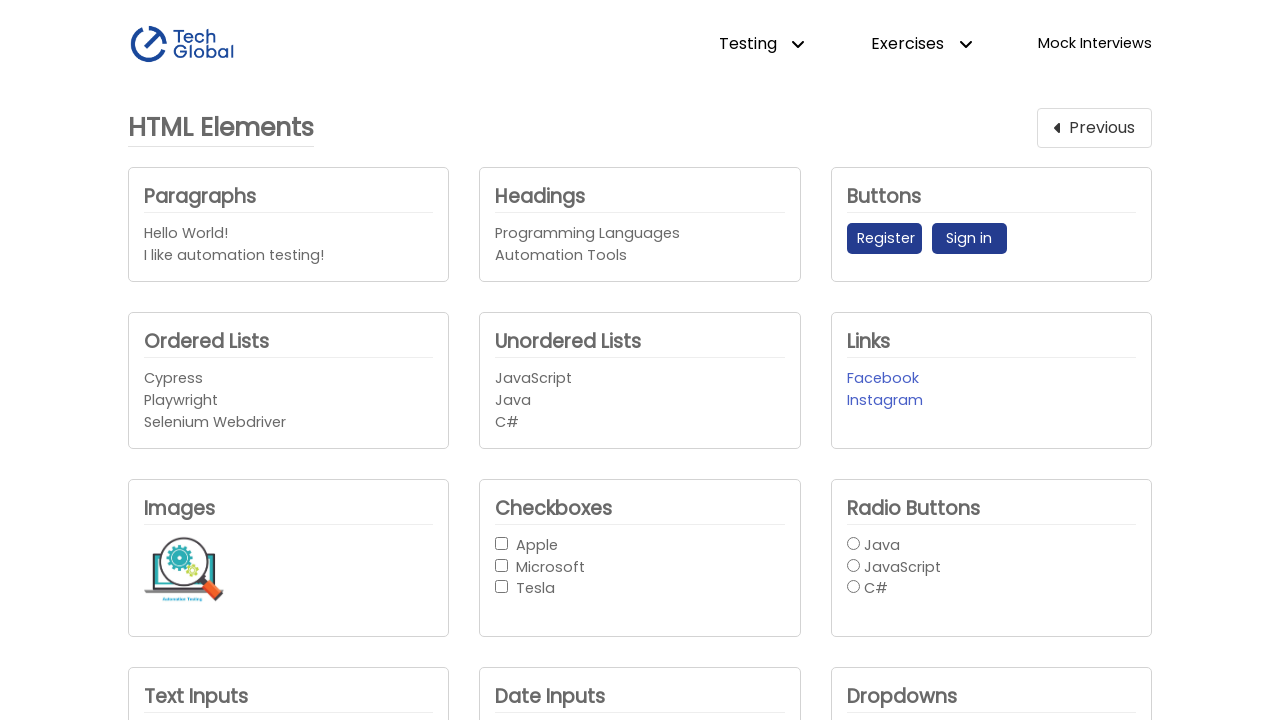

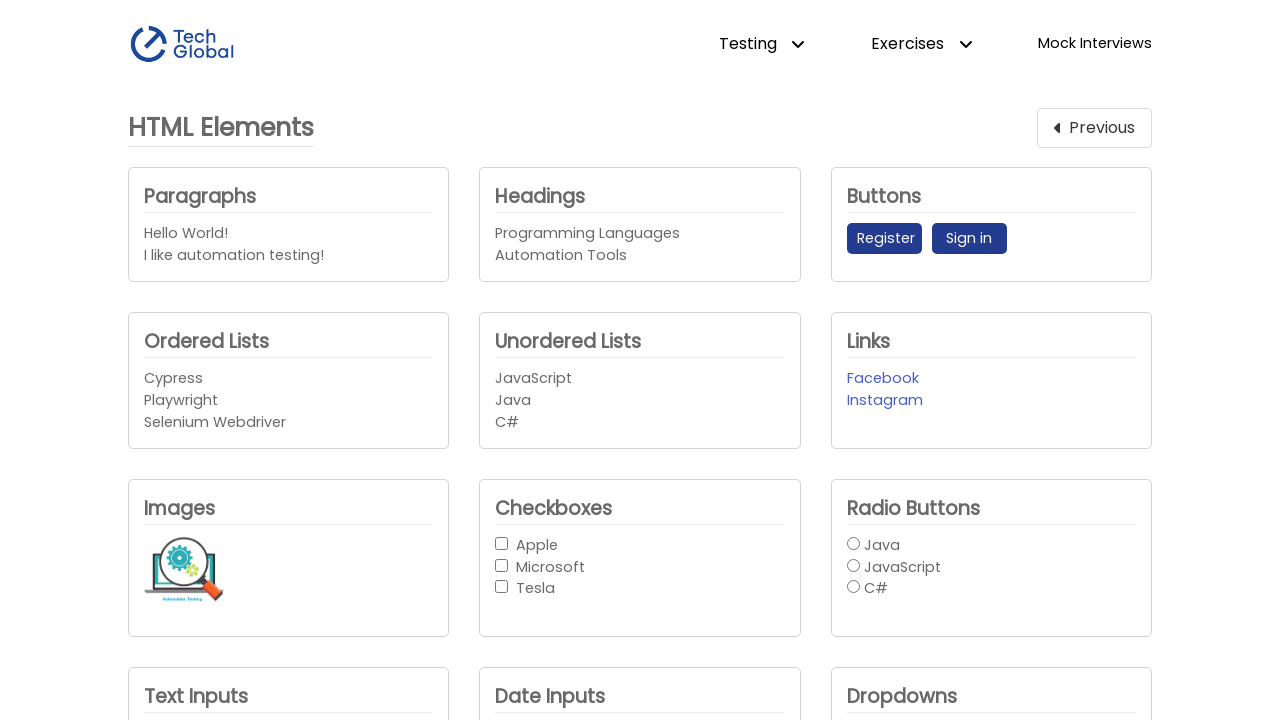